Tests filtering to display only completed todo items

Starting URL: https://demo.playwright.dev/todomvc

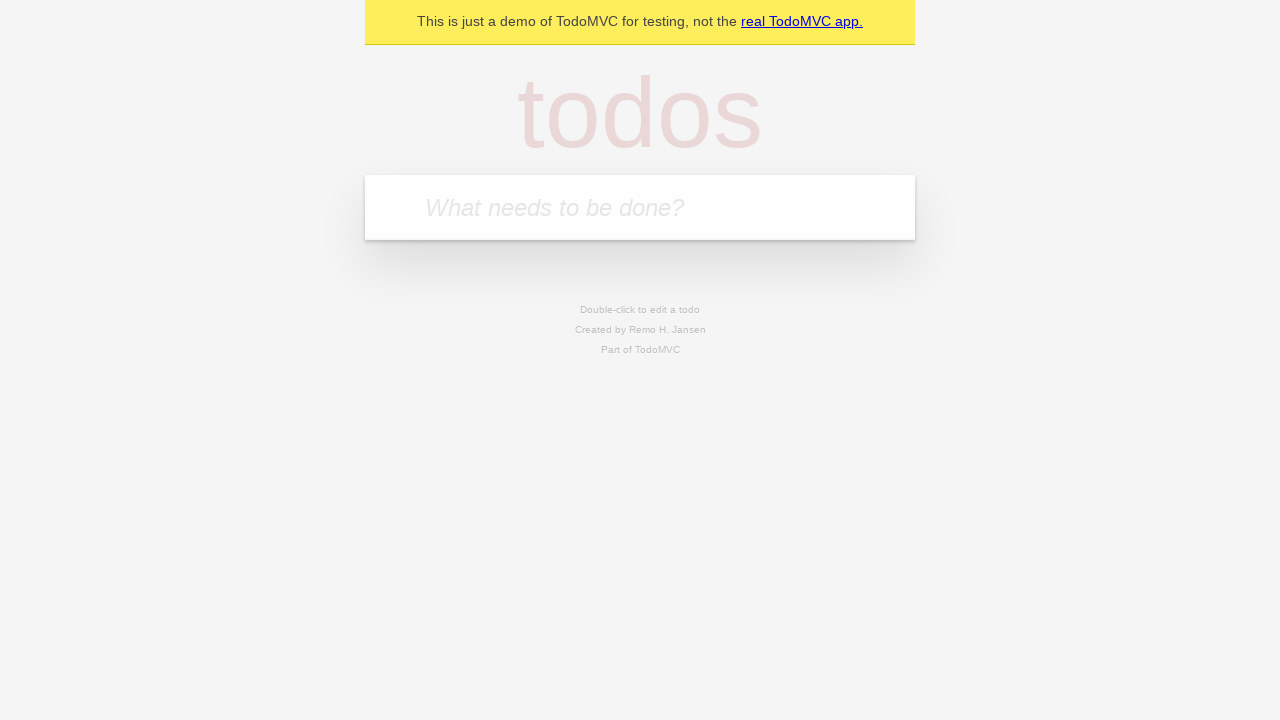

Located the todo input field
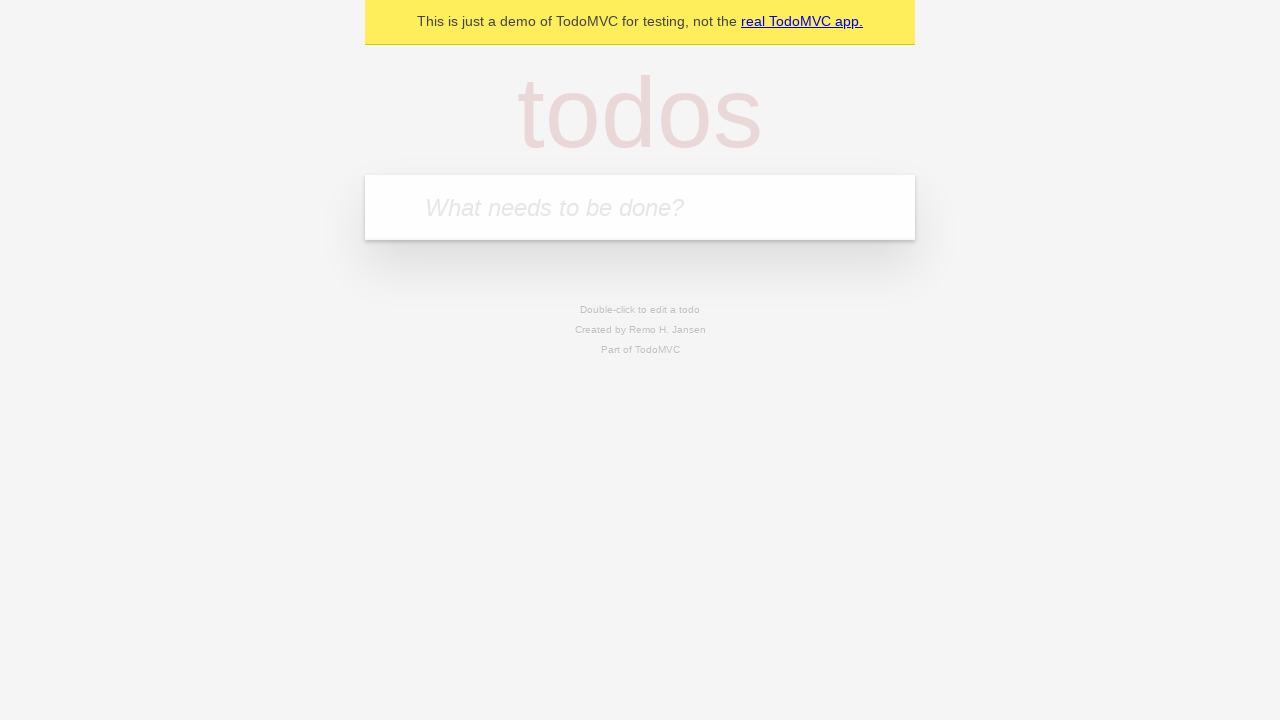

Filled todo input with 'buy some cheese' on internal:attr=[placeholder="What needs to be done?"i]
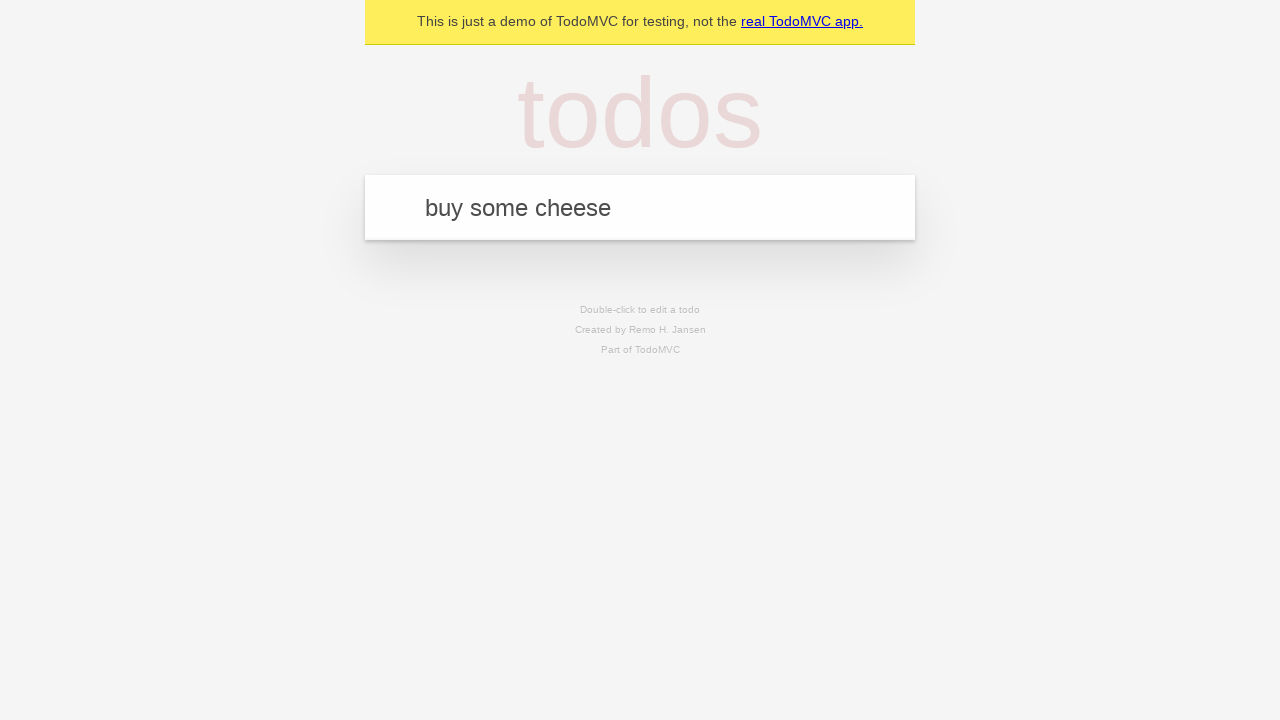

Pressed Enter to create todo 'buy some cheese' on internal:attr=[placeholder="What needs to be done?"i]
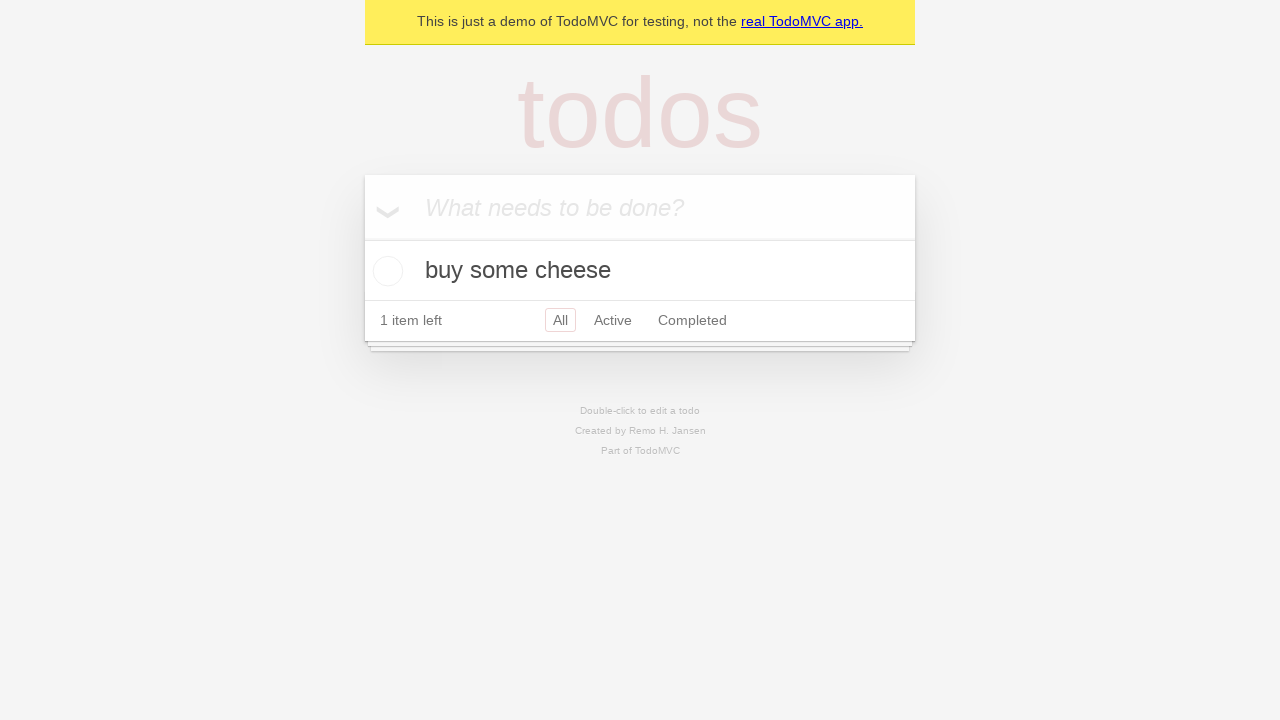

Filled todo input with 'feed the cat' on internal:attr=[placeholder="What needs to be done?"i]
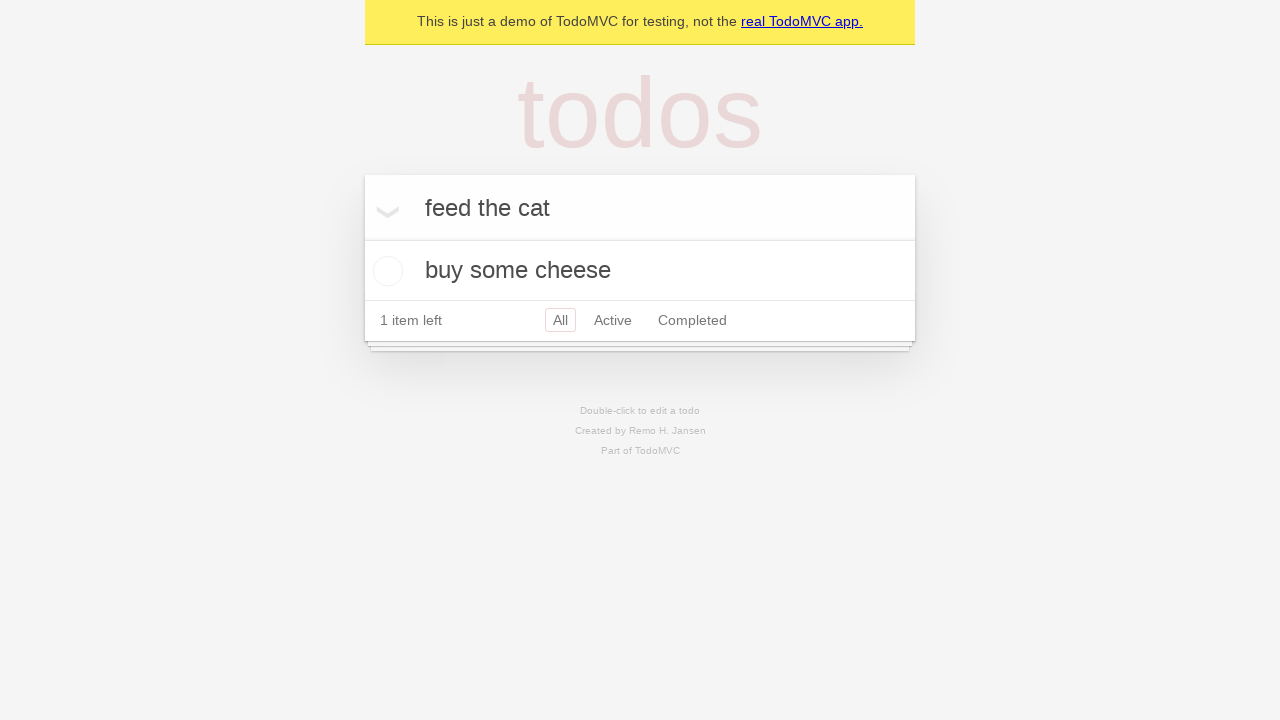

Pressed Enter to create todo 'feed the cat' on internal:attr=[placeholder="What needs to be done?"i]
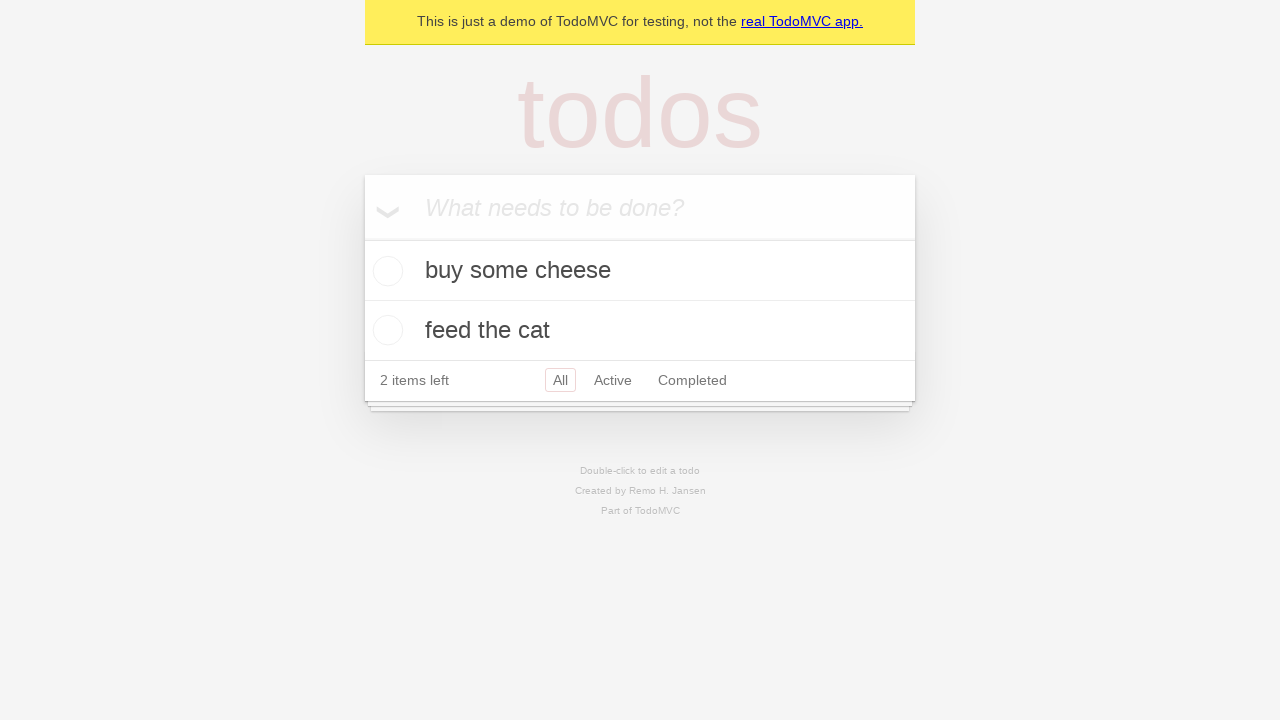

Filled todo input with 'book a doctors appointment' on internal:attr=[placeholder="What needs to be done?"i]
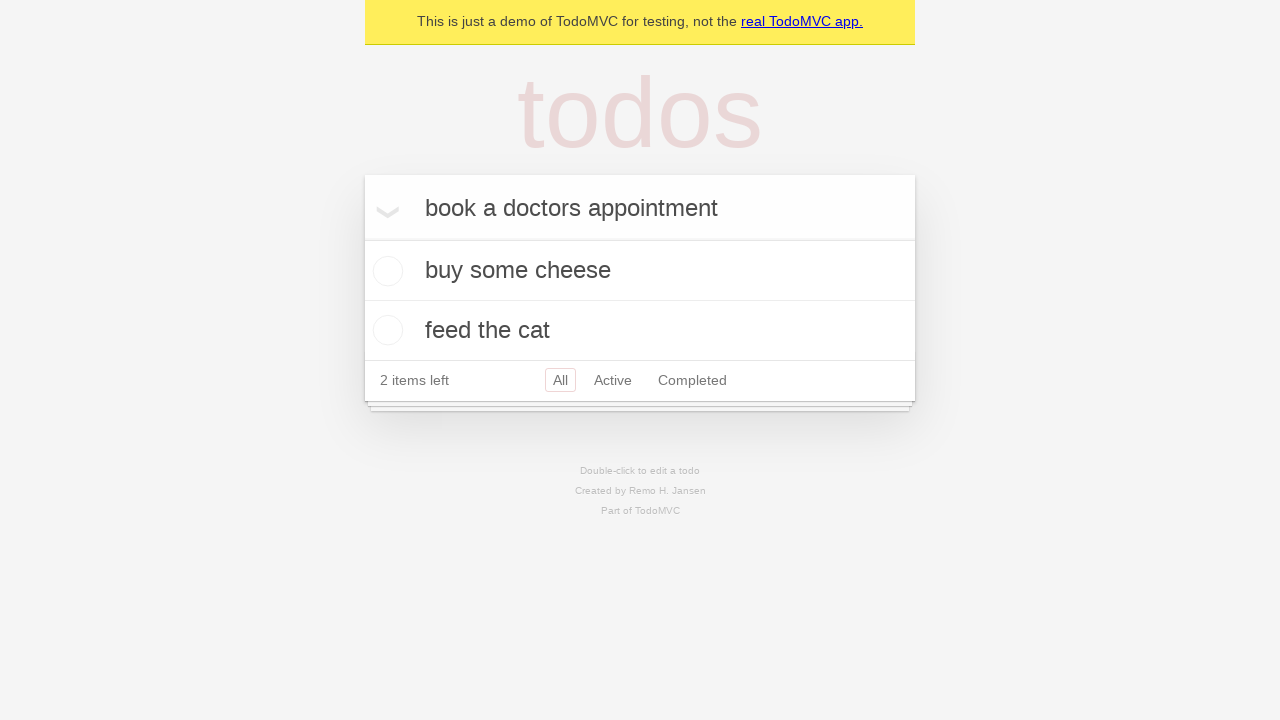

Pressed Enter to create todo 'book a doctors appointment' on internal:attr=[placeholder="What needs to be done?"i]
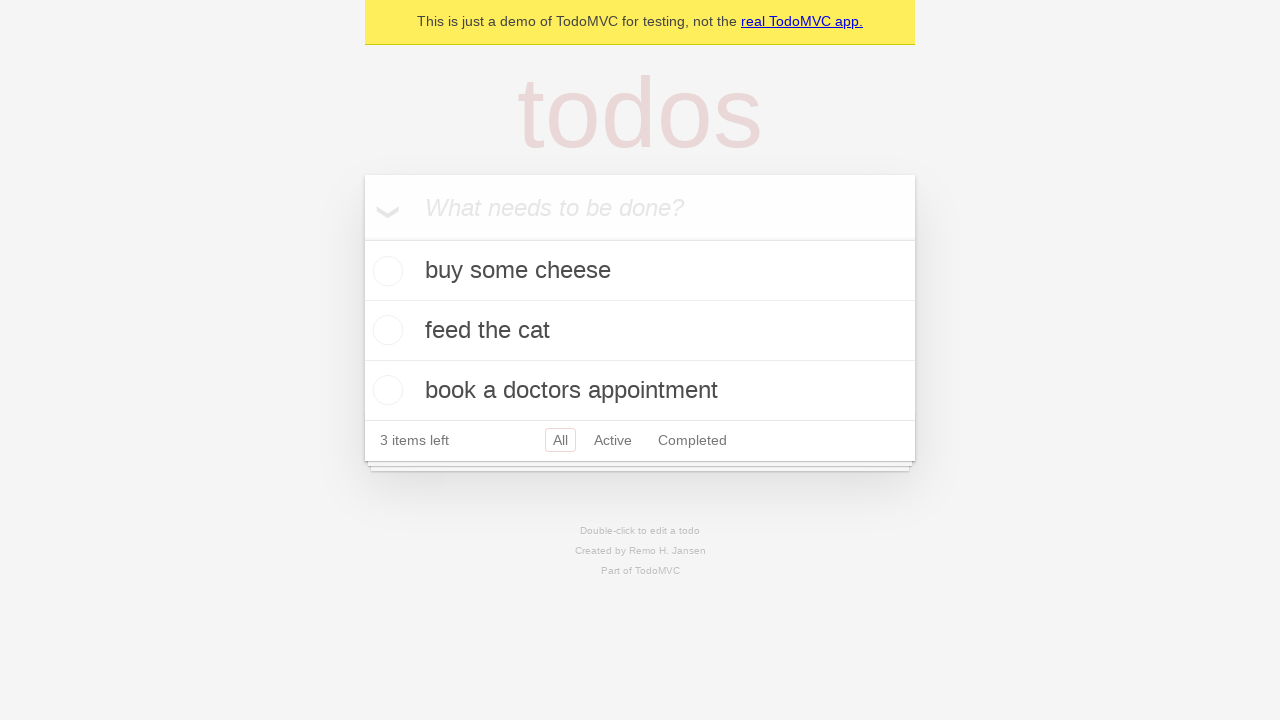

Checked the second todo item checkbox at (385, 330) on internal:testid=[data-testid="todo-item"s] >> nth=1 >> internal:role=checkbox
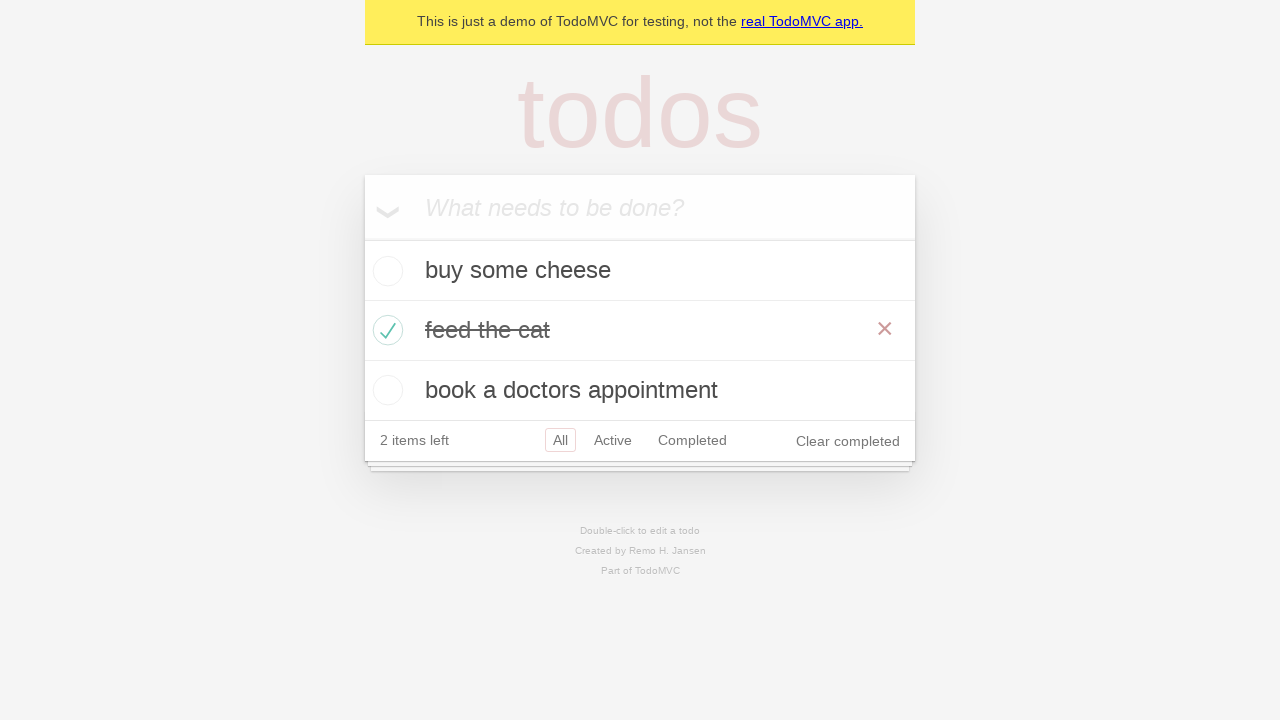

Clicked the Completed filter link at (692, 440) on internal:role=link[name="Completed"i]
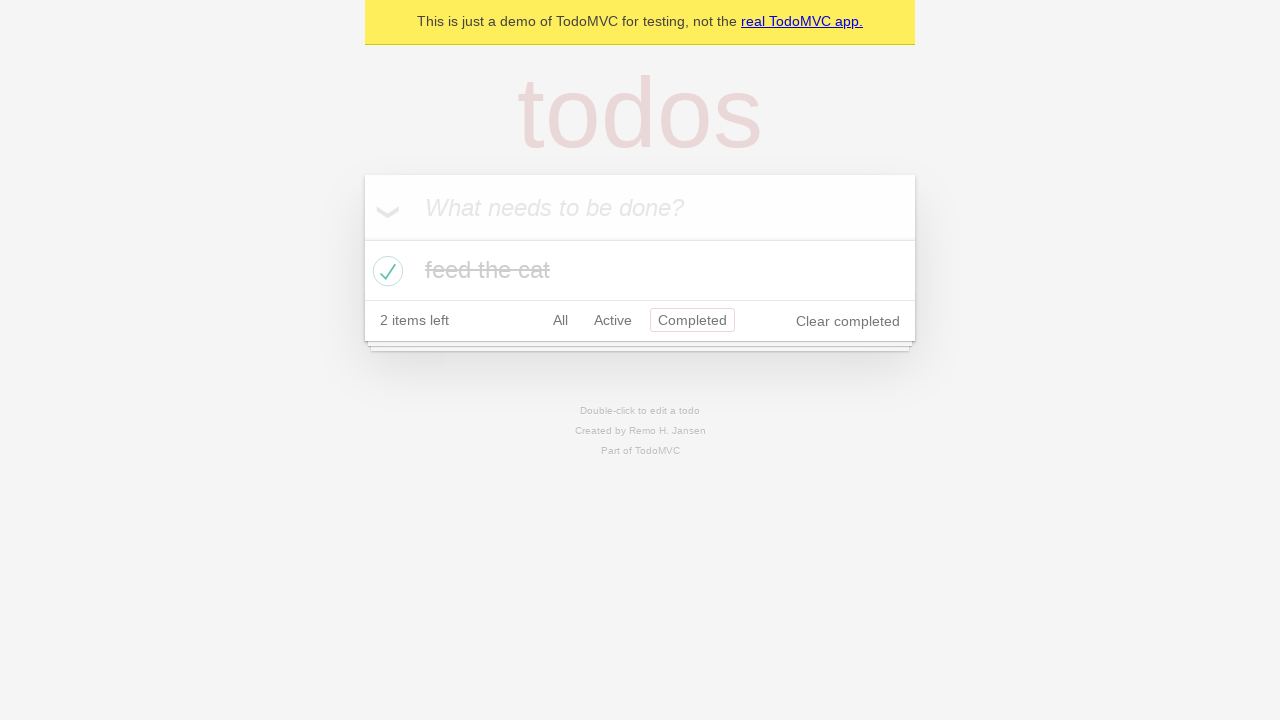

Verified that only 1 completed todo item is displayed
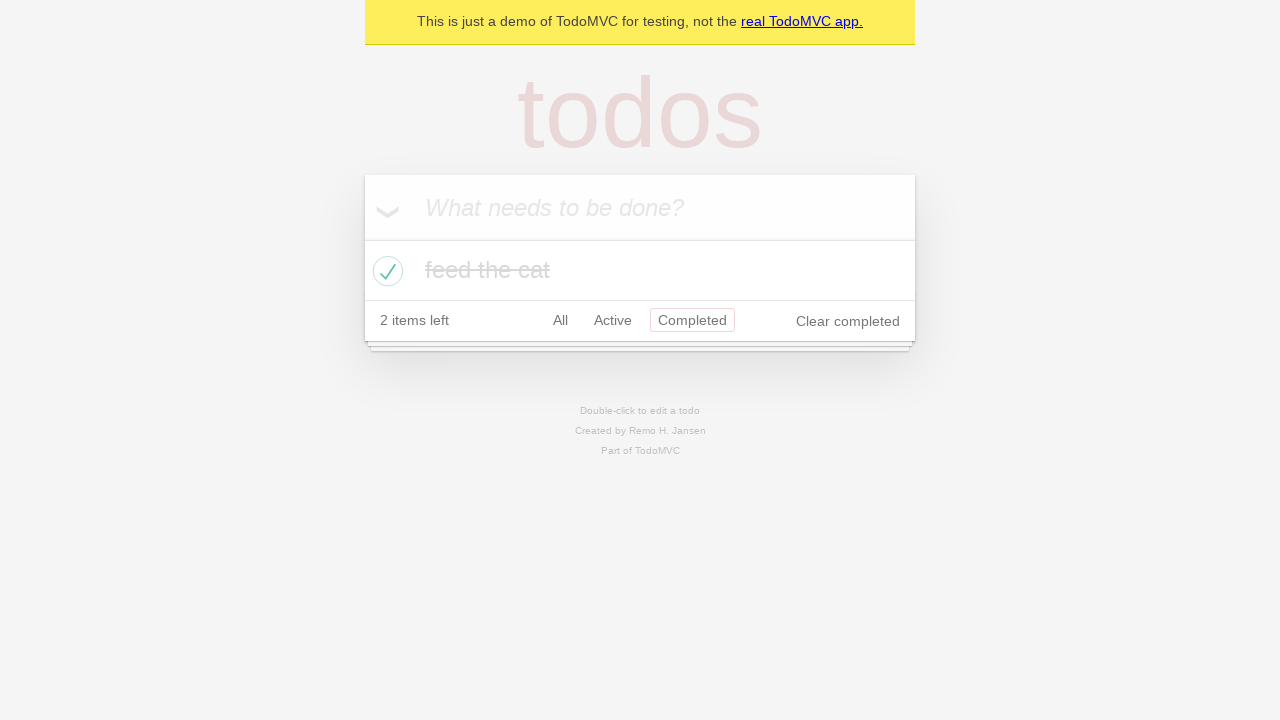

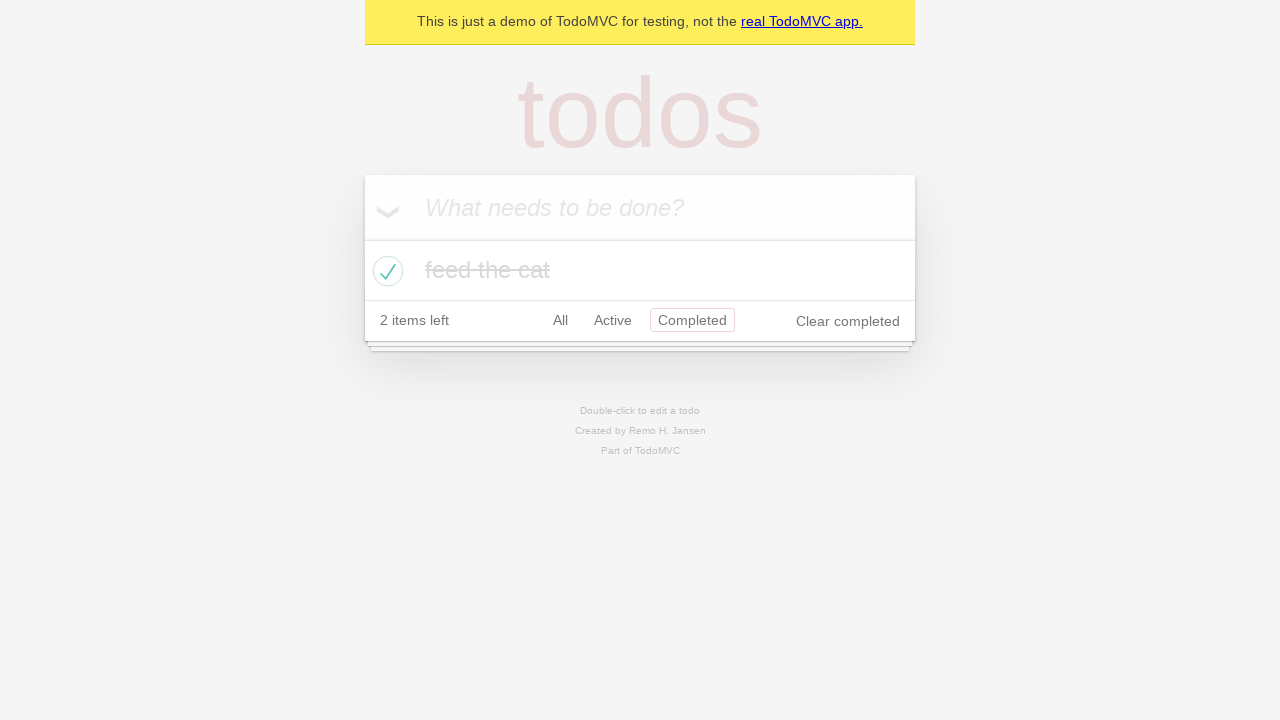